Tests element visibility by checking if various form elements are displayed and interacting with them

Starting URL: https://automationfc.github.io/basic-form/index.html

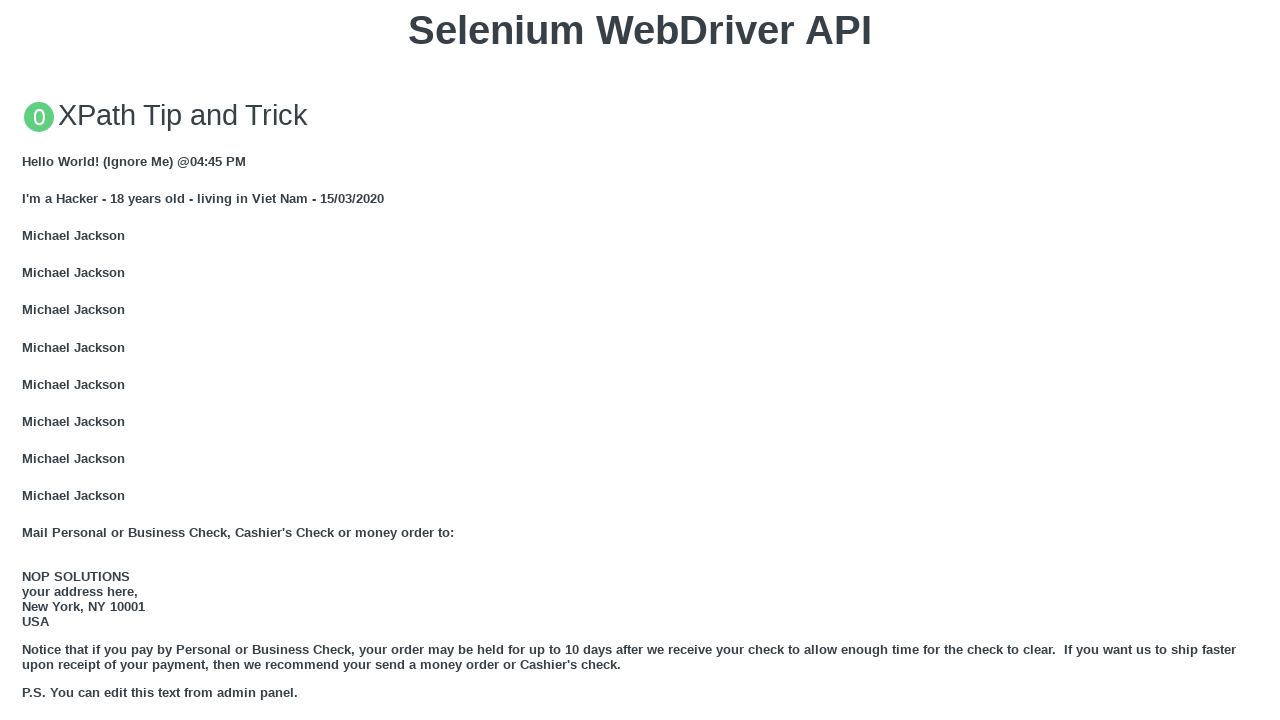

Filled email textbox with 'thuong' on input#mail
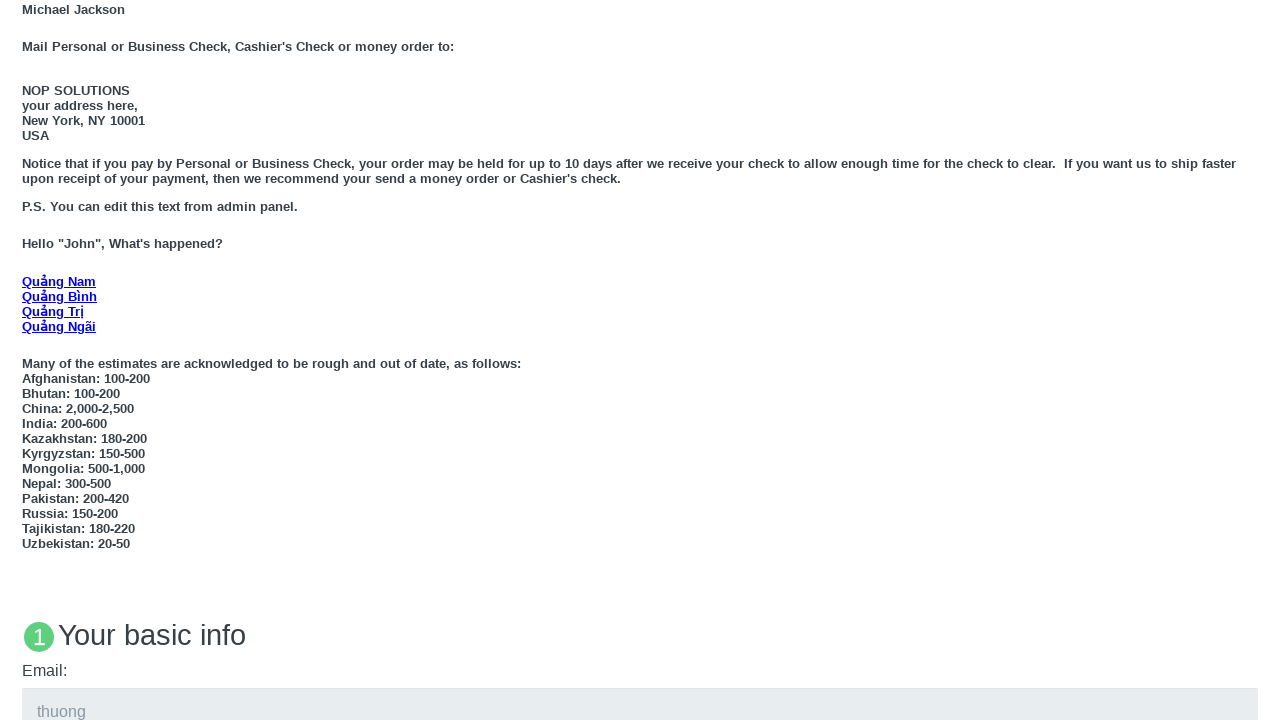

Clicked 'Under 18' radio button at (28, 360) on input#under_18
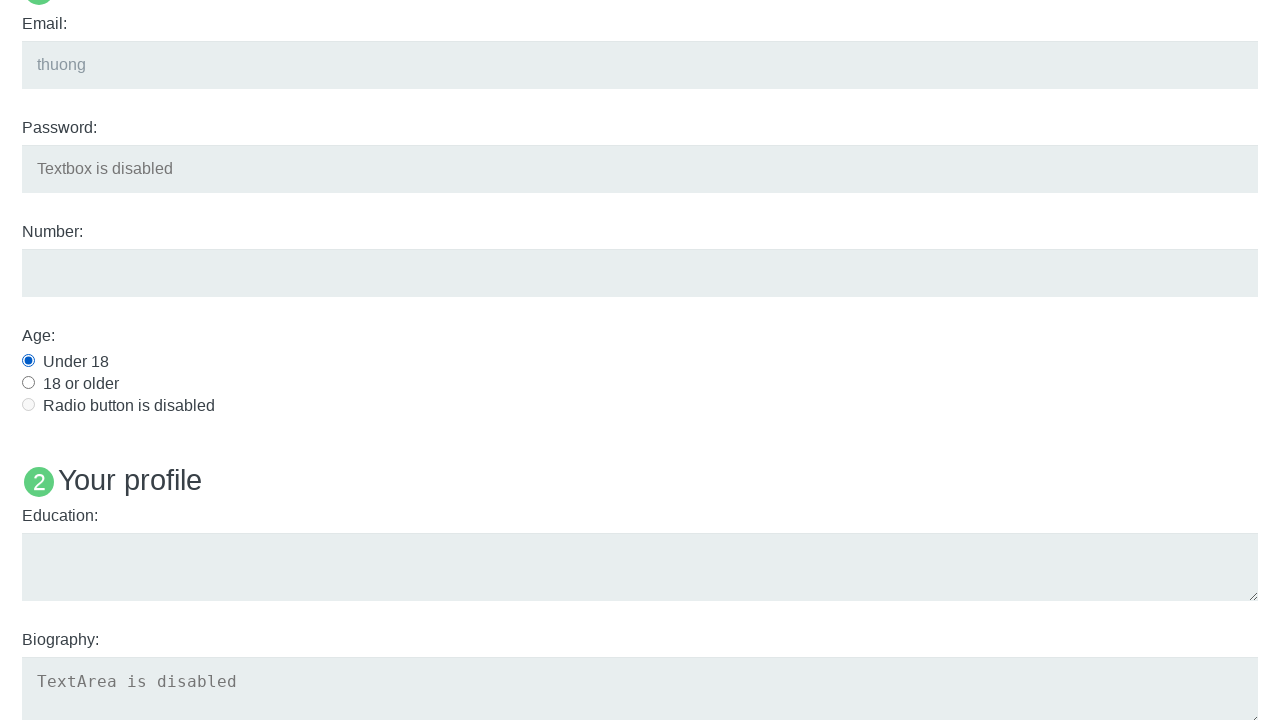

Filled education textarea with 'ahihi' on textarea#edu
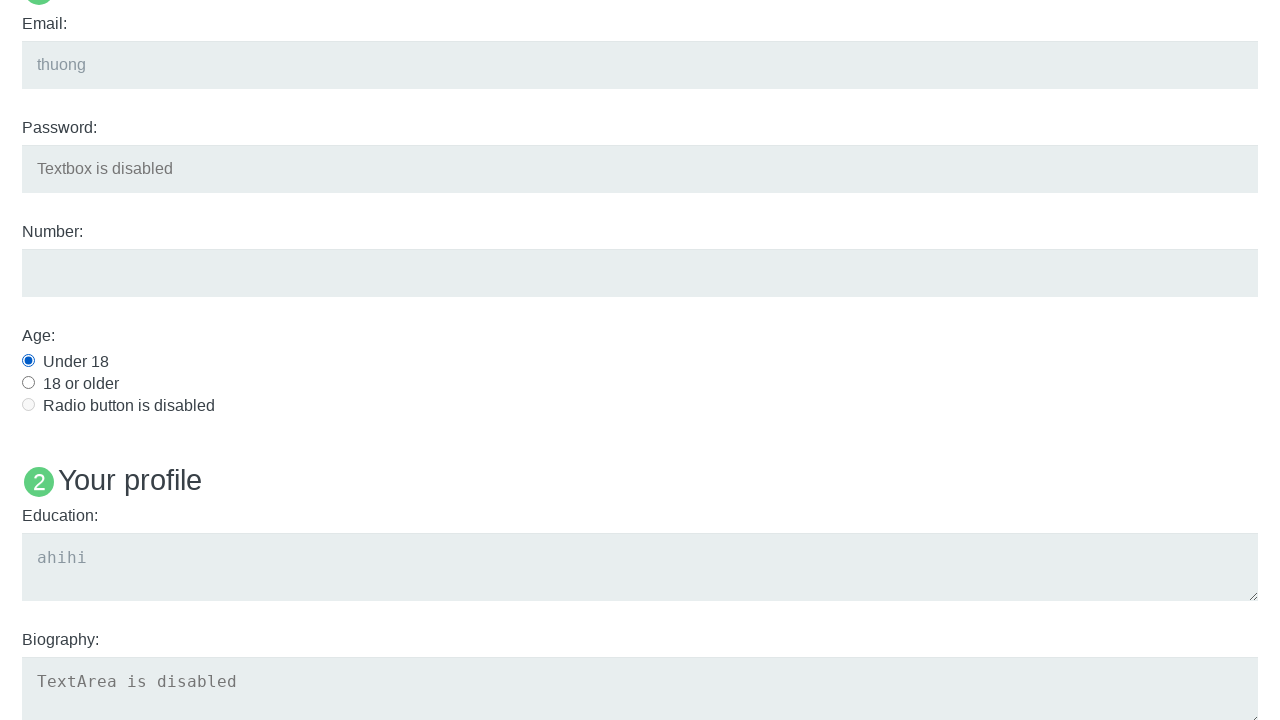

Verified that 'Name: User5' element is not displayed
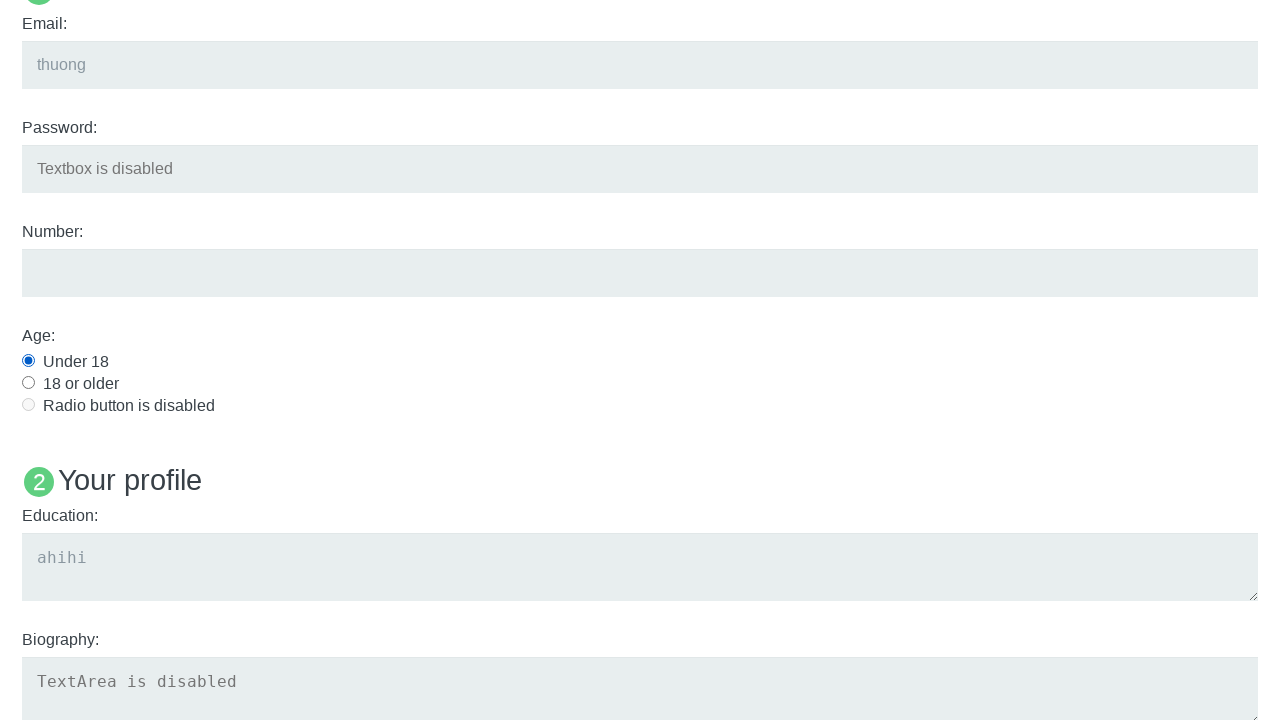

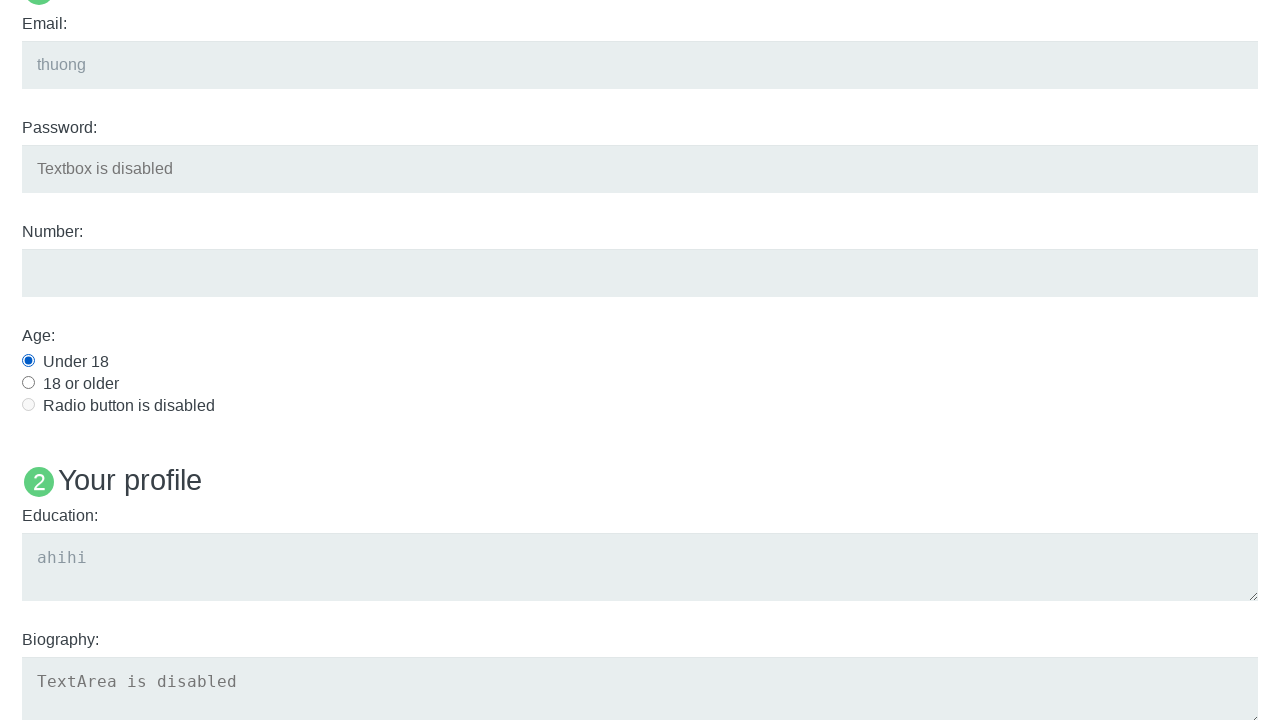